Tests JavaScript alert handling by filling a name field, triggering an alert, accepting it, then triggering a confirmation dialog and dismissing it

Starting URL: https://rahulshettyacademy.com/AutomationPractice/

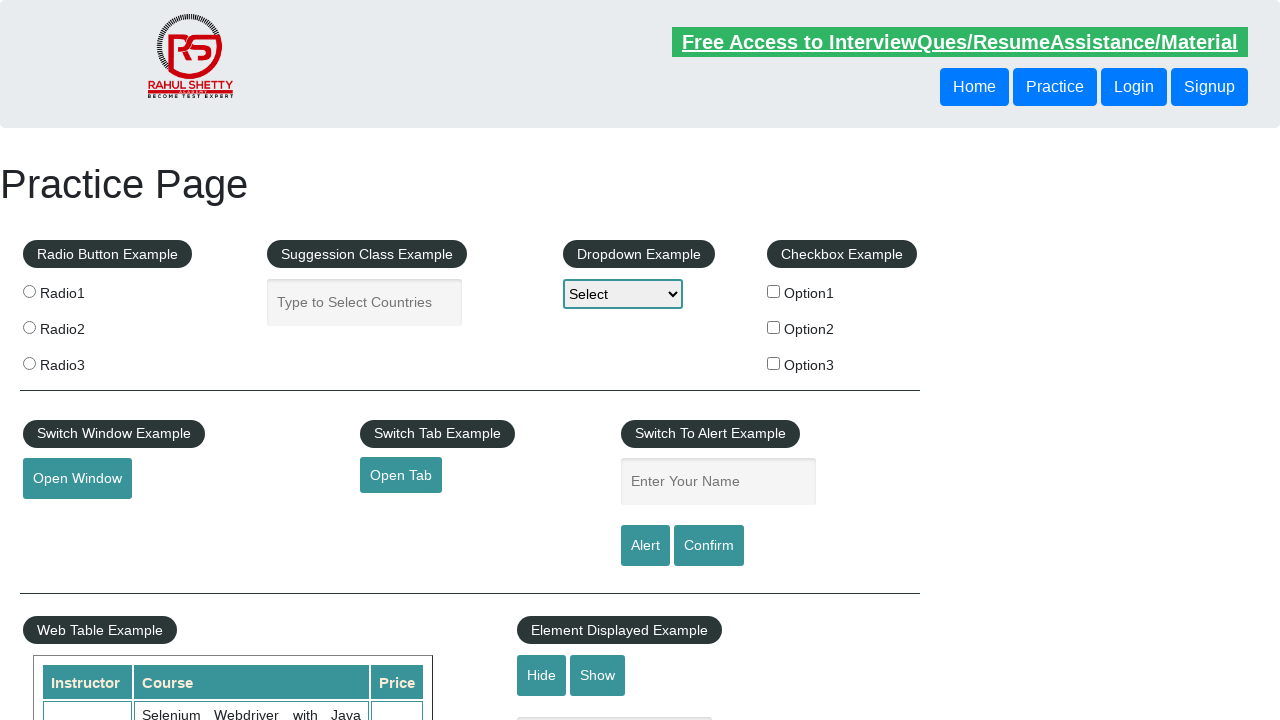

Filled name field with 'Rahul' on #name
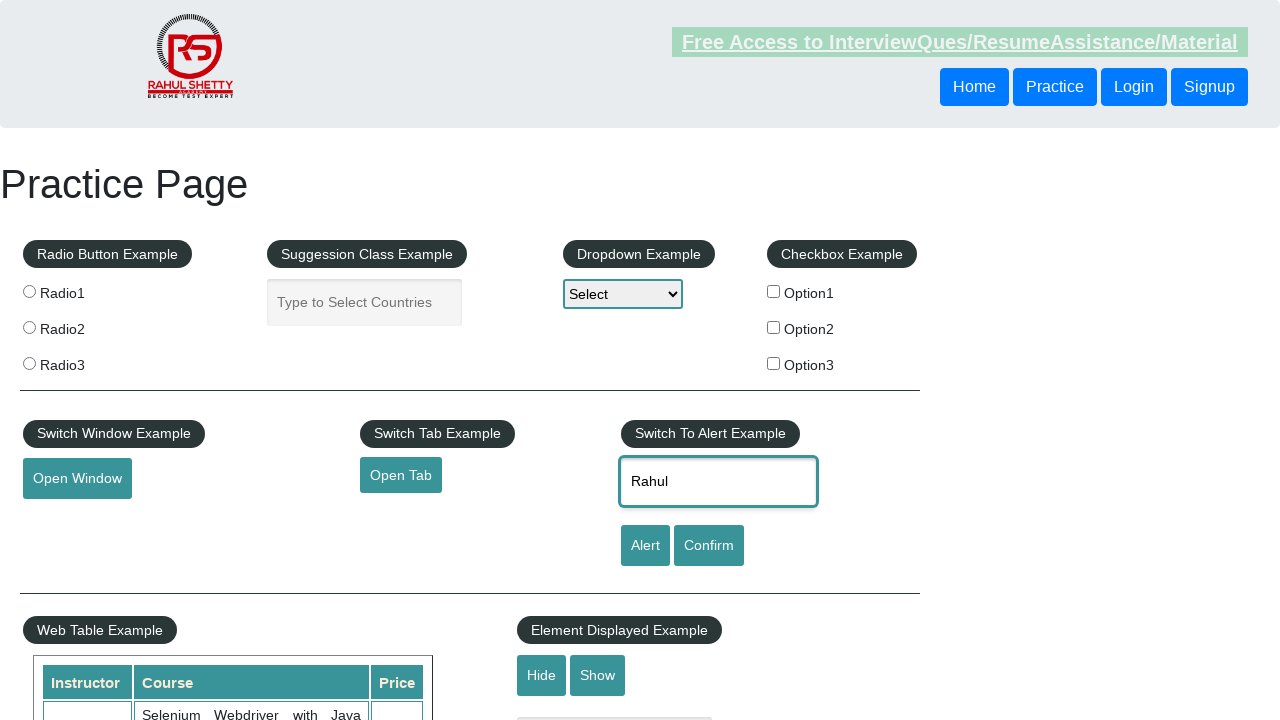

Clicked alert button to trigger JavaScript alert at (645, 546) on #alertbtn
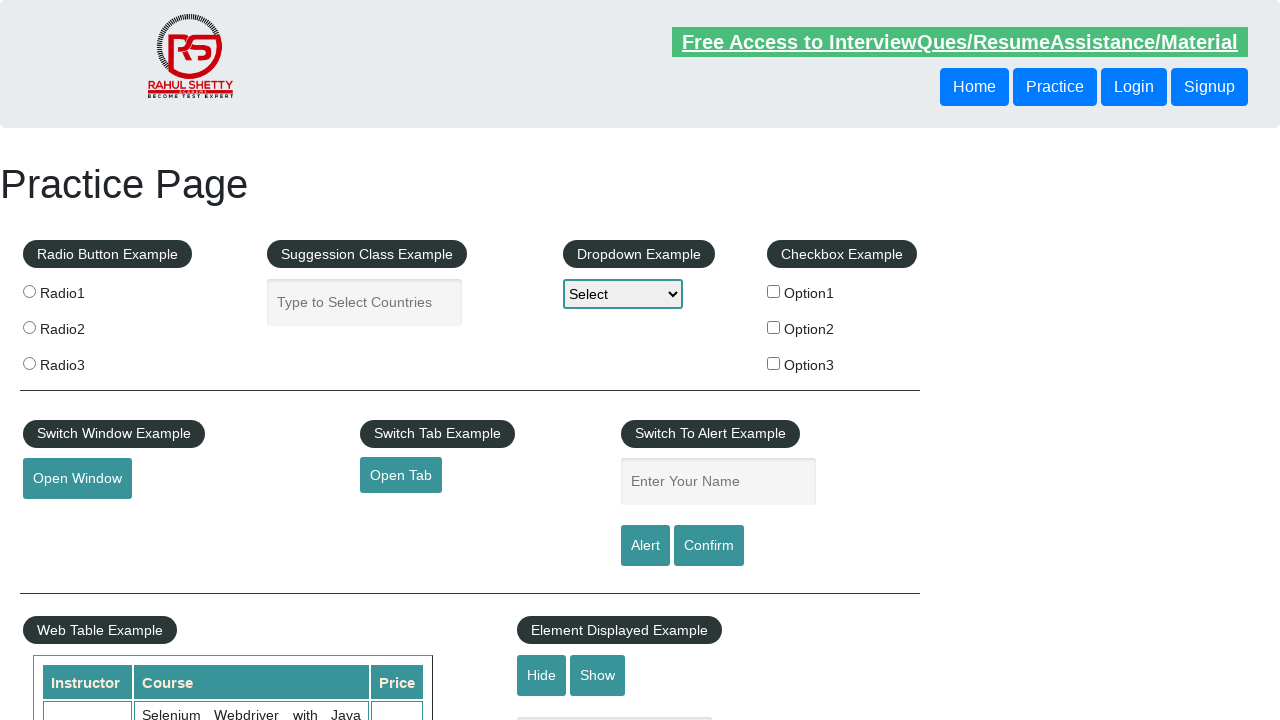

Set up dialog handler to accept alert and accepted the alert
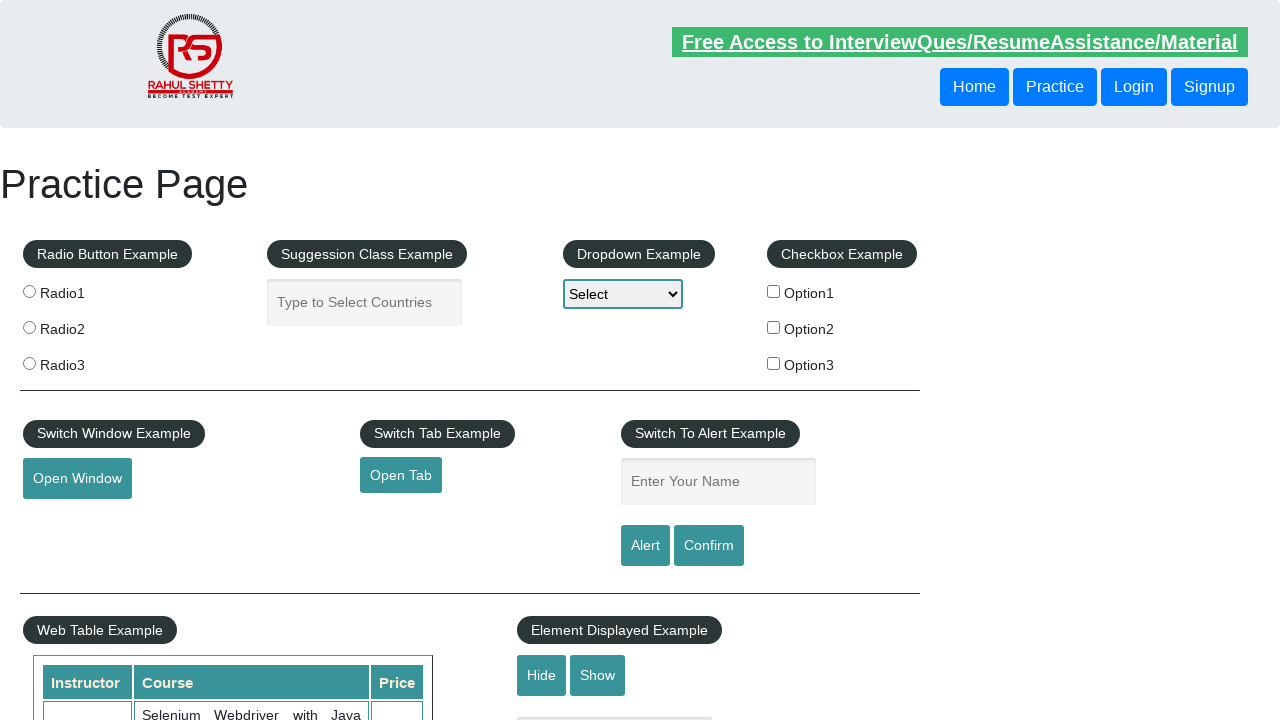

Clicked confirm button to trigger confirmation dialog at (709, 546) on #confirmbtn
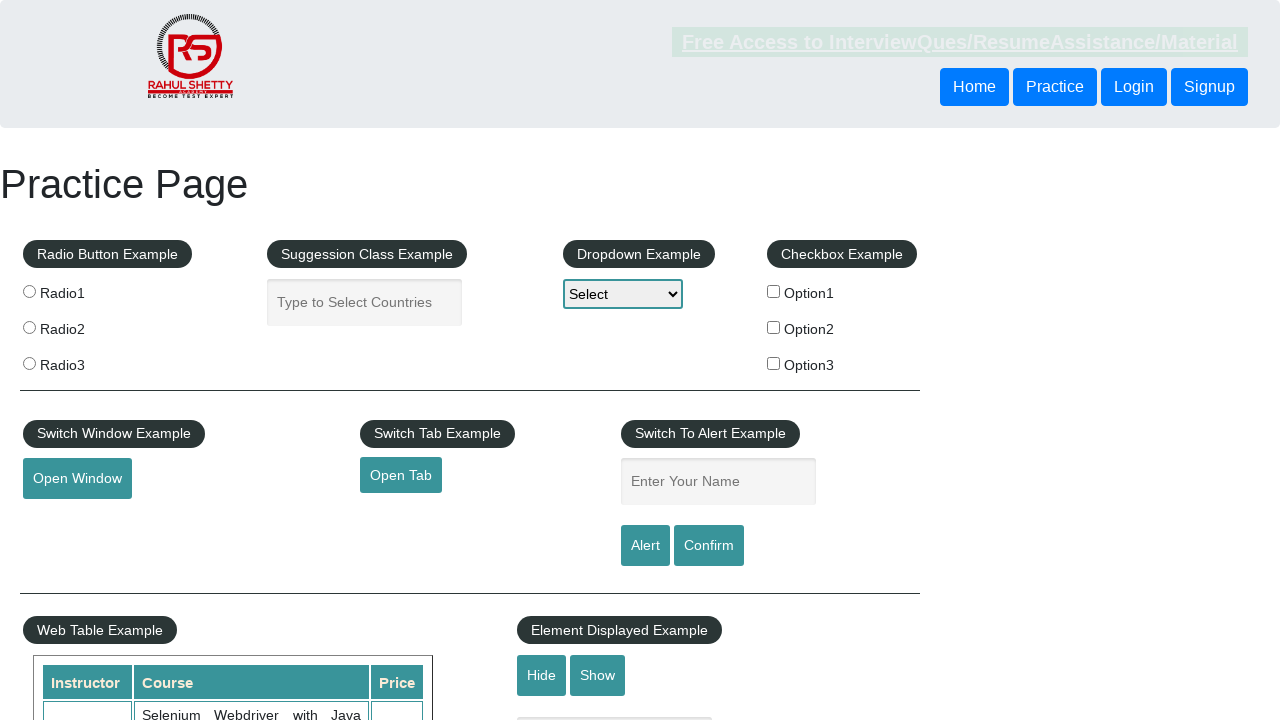

Set up dialog handler to dismiss confirmation dialogs
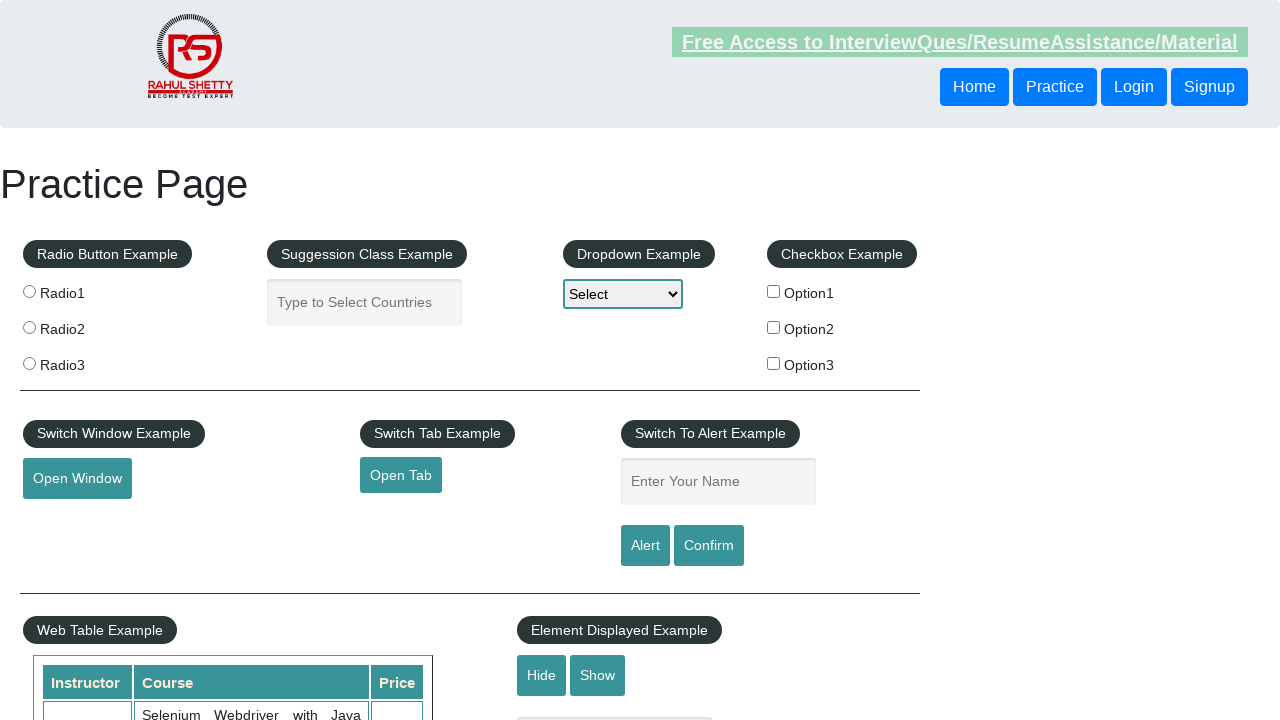

Clicked confirm button again and dismissed the confirmation dialog at (709, 546) on #confirmbtn
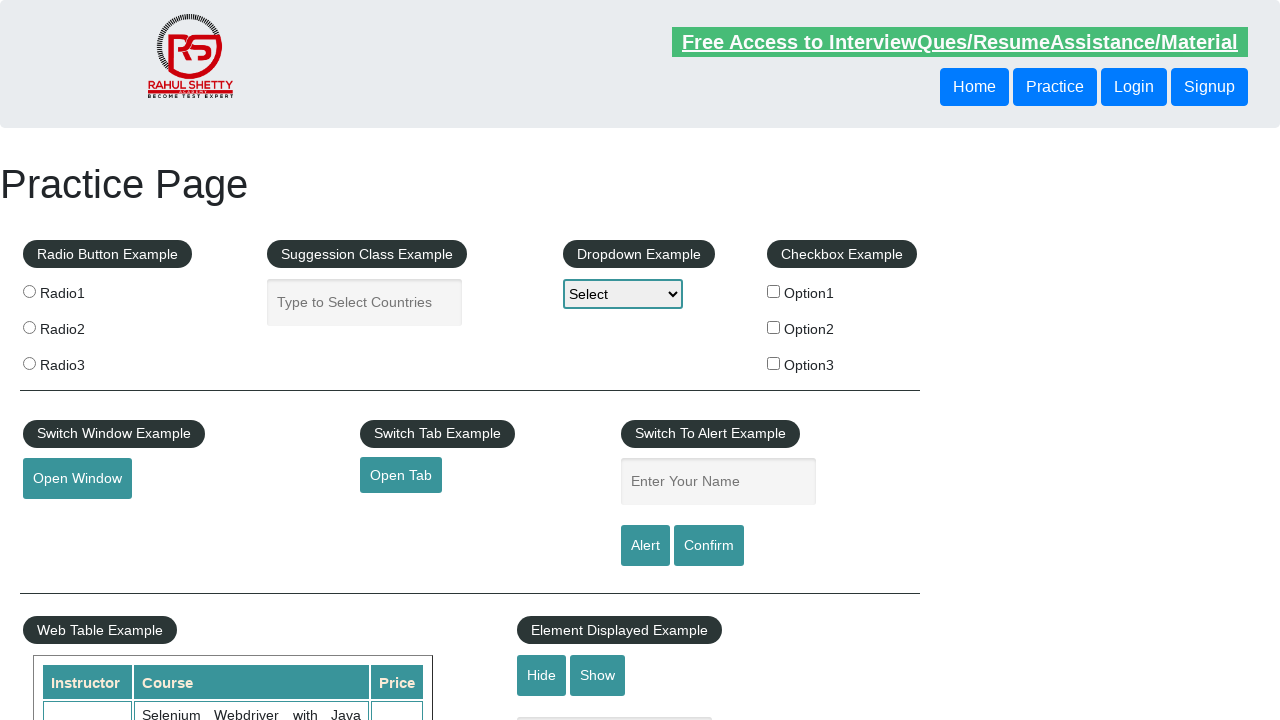

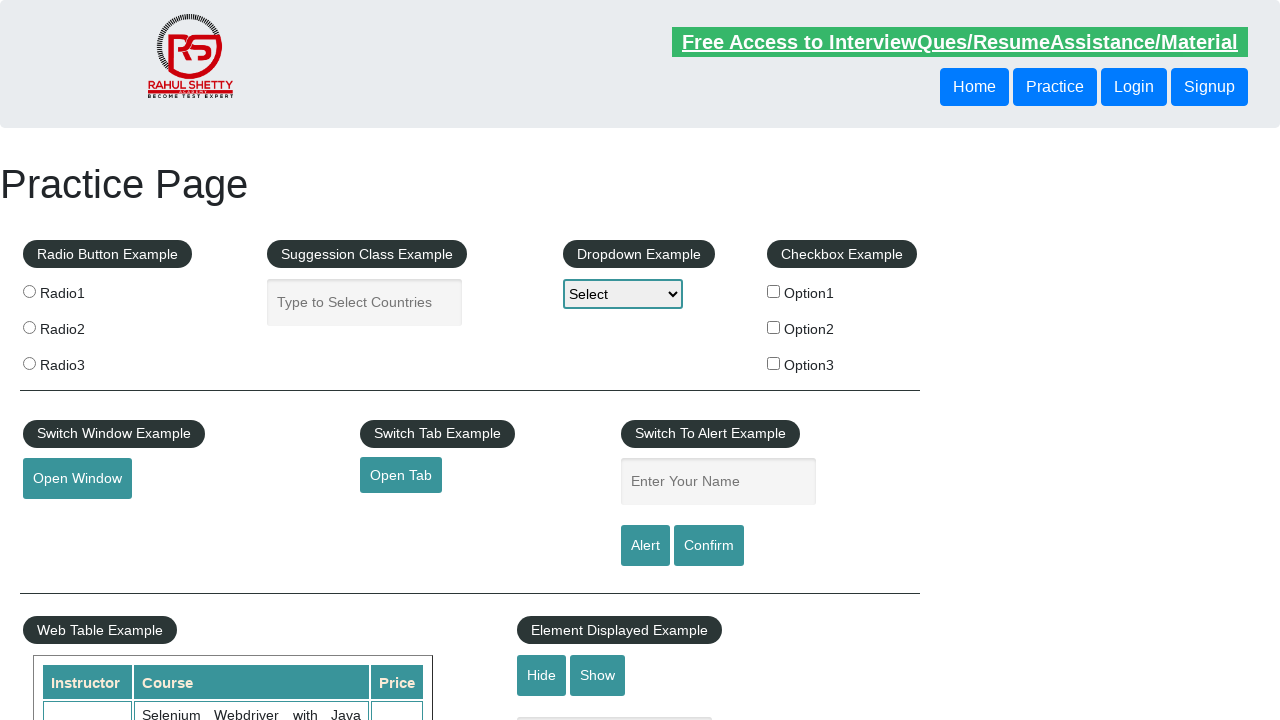